Tests handling a confirmation alert by clicking a button that triggers a confirm dialog, accepting it, and verifying the result text

Starting URL: https://testautomationpractice.blogspot.com/

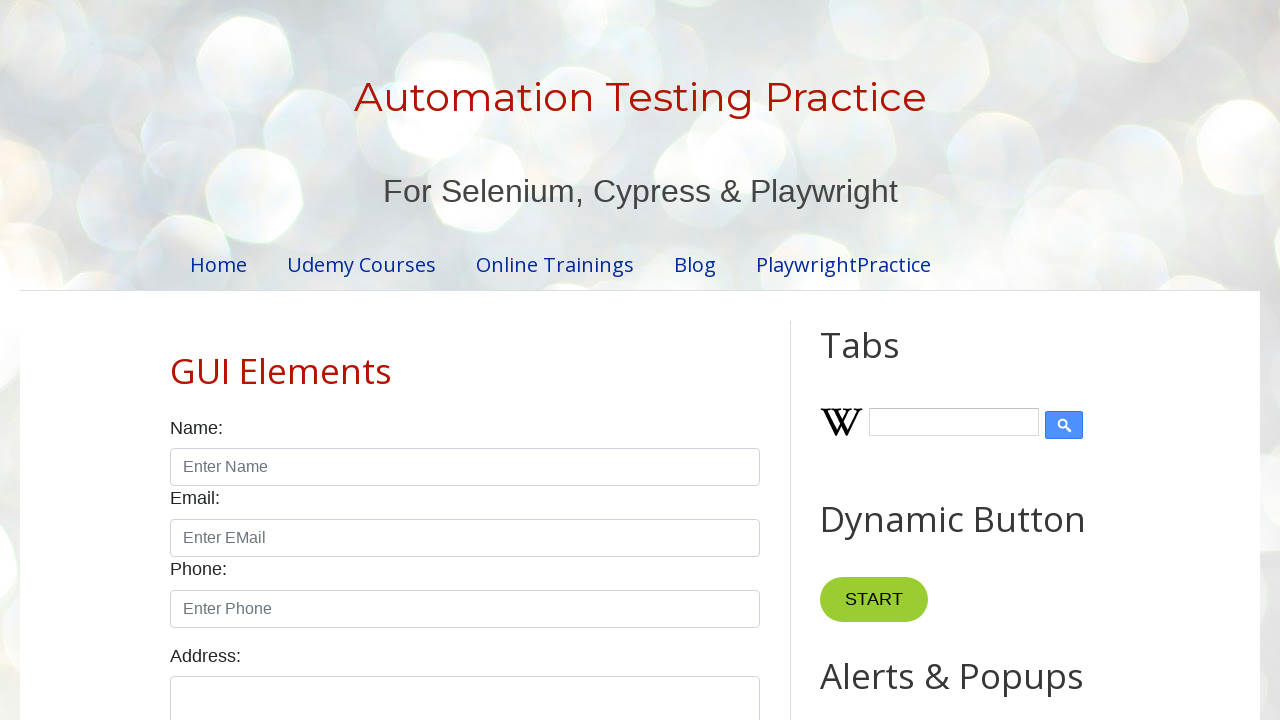

Set up dialog handler to accept confirmation alerts
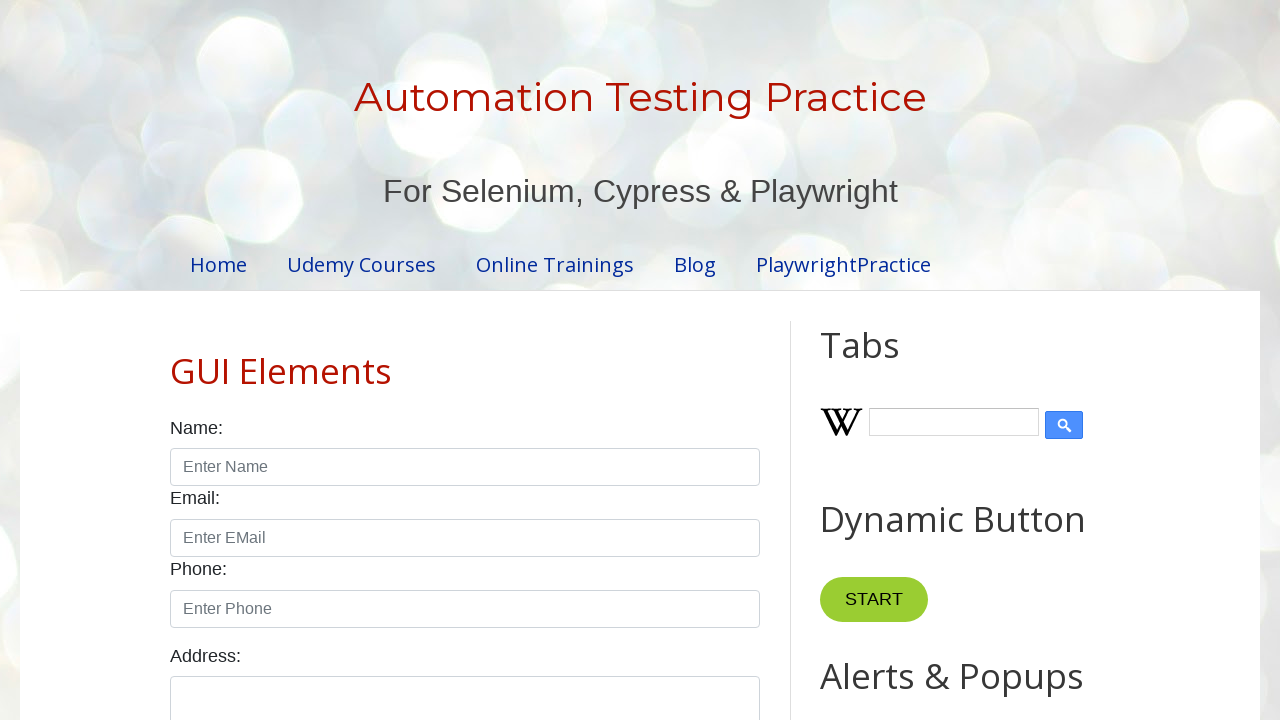

Clicked confirm button to trigger confirmation alert at (912, 360) on button#confirmBtn
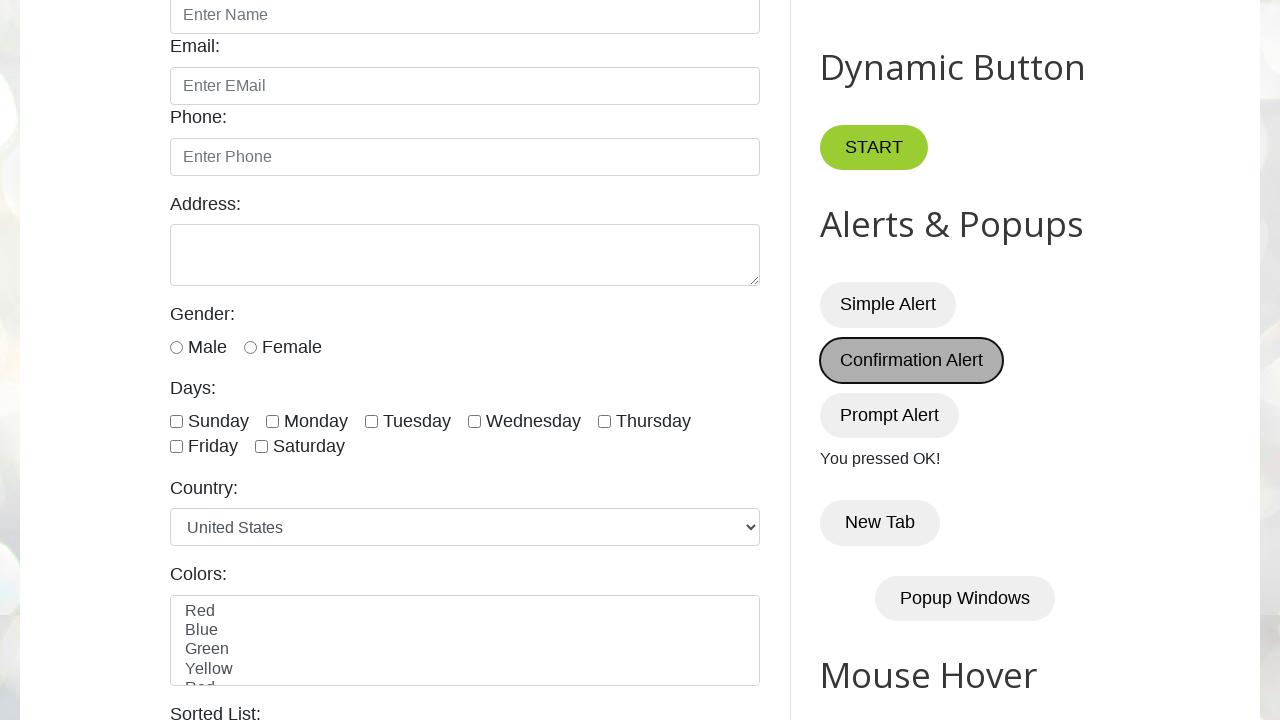

Waited for result text element to appear
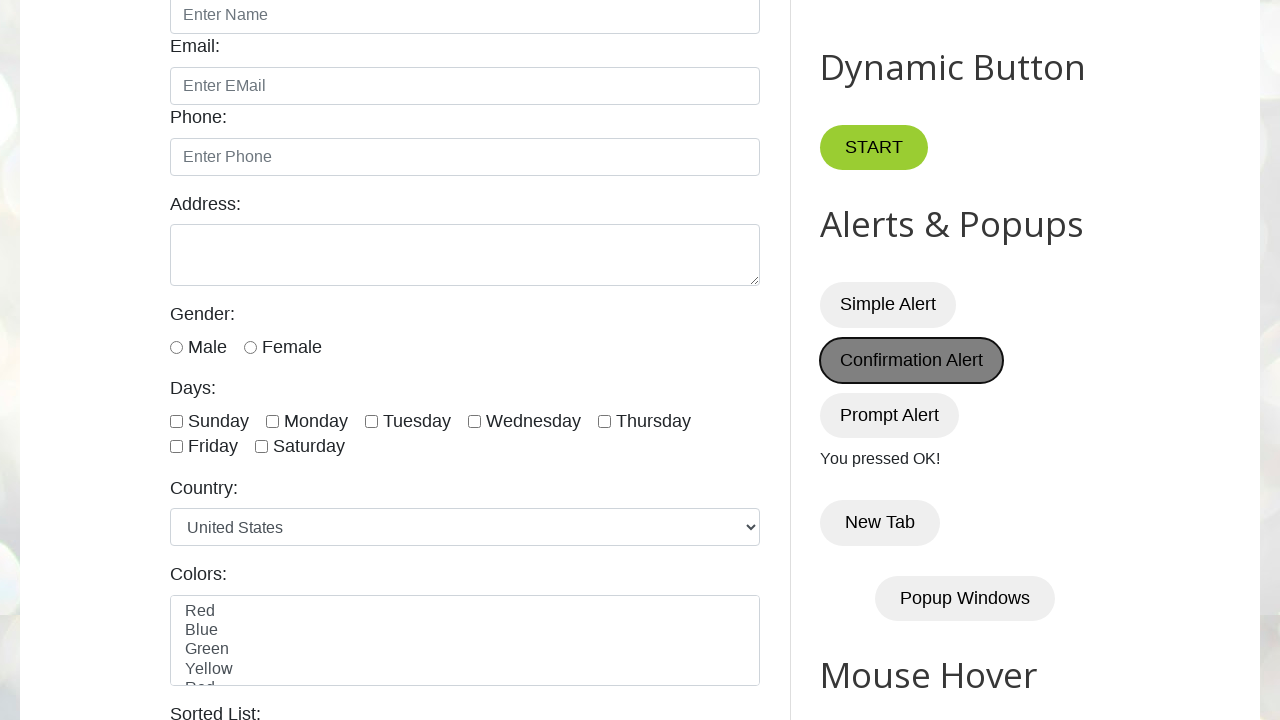

Retrieved result text: You pressed OK!
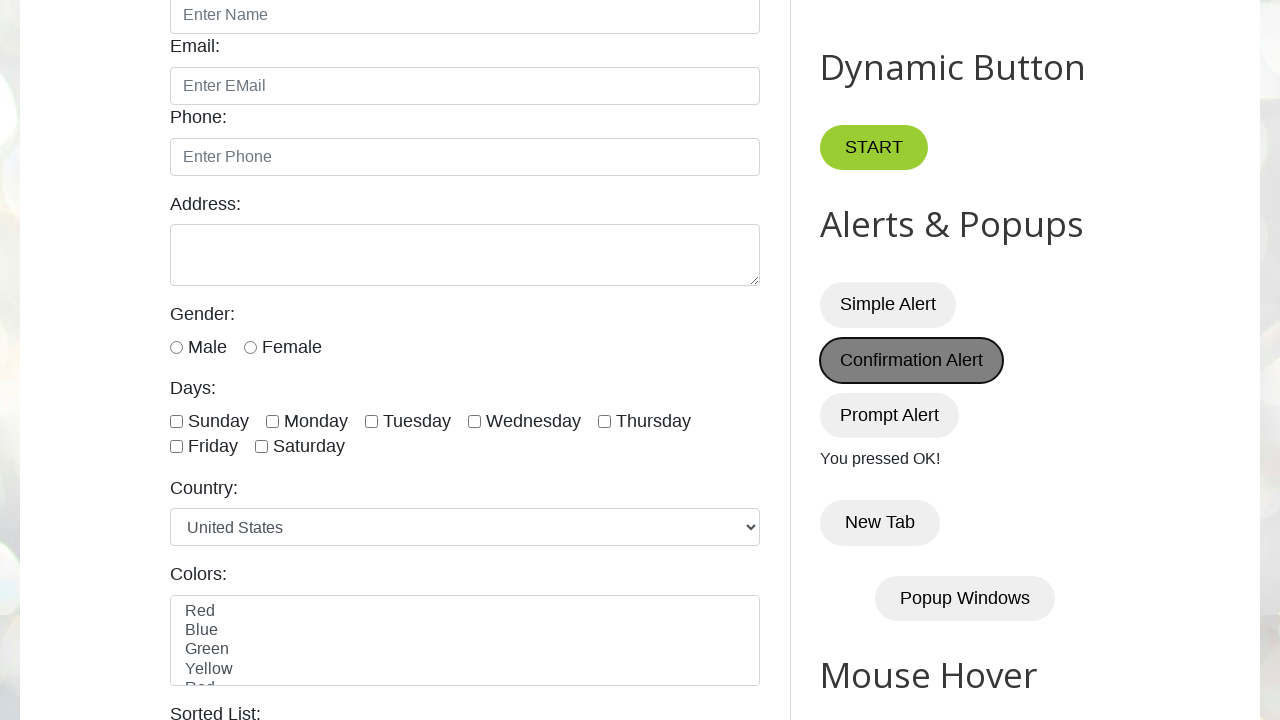

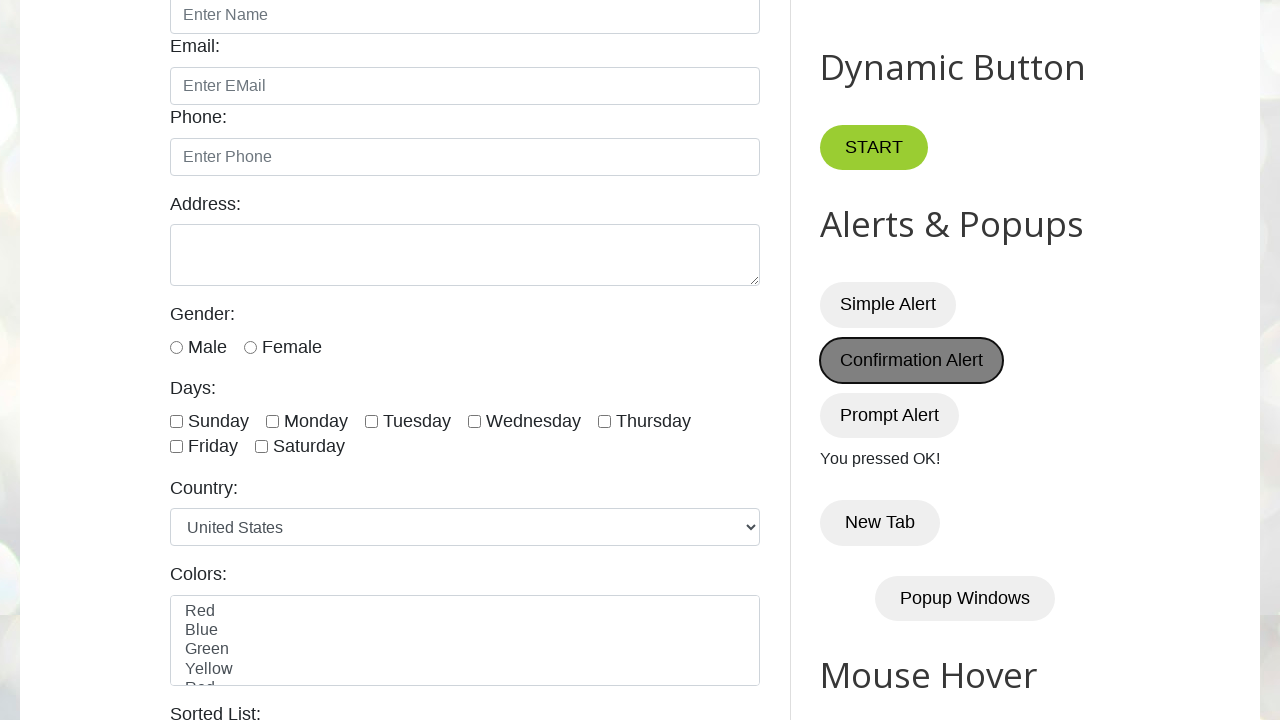